Fills out a Google Form with sales/vendor information including vendor name, code, store/region, sector, quantity of sales, and commission value, then submits the form.

Starting URL: https://docs.google.com/forms/d/e/1FAIpQLSc_R5AW4RK80Iu9HG-joH9HiK1xBDiZqgKmh8-dQtUdQV5YYg/viewform?usp=preview

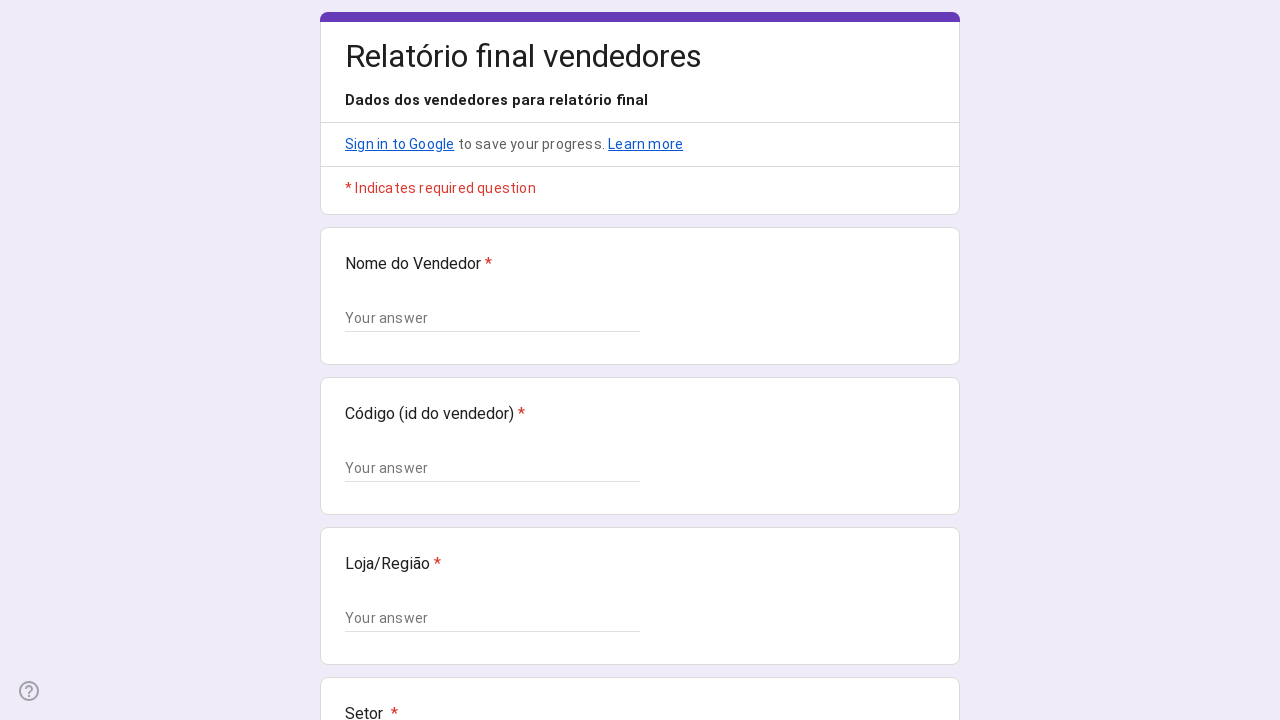

Google Form loaded and text input fields are visible
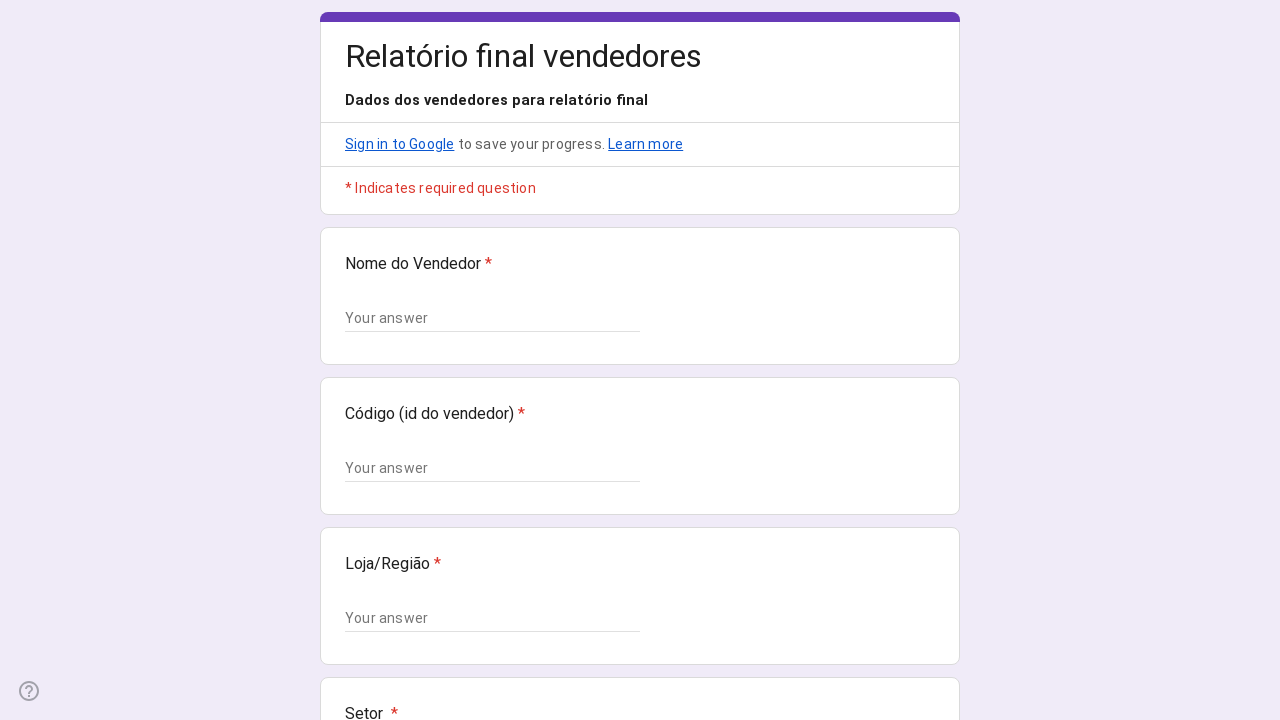

Filled Vendor Name field with 'Carlos Silva' on //*[@id="mG61Hd"]/div[2]/div/div[2]/div[1]/div/div/div[2]/div/div[1]/div/div[1]/
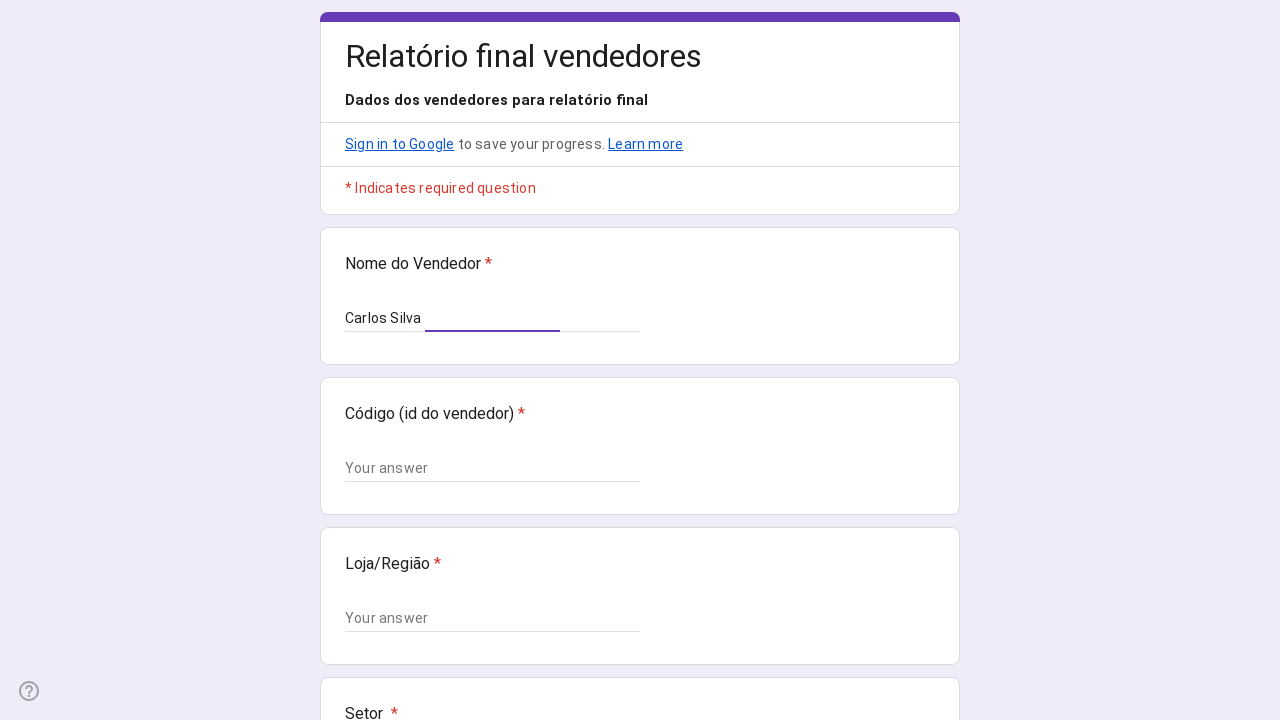

Filled Vendor Code field with '12345' on //*[@id="mG61Hd"]/div[2]/div/div[2]/div[2]/div/div/div[2]/div/div[1]/div/div[1]/
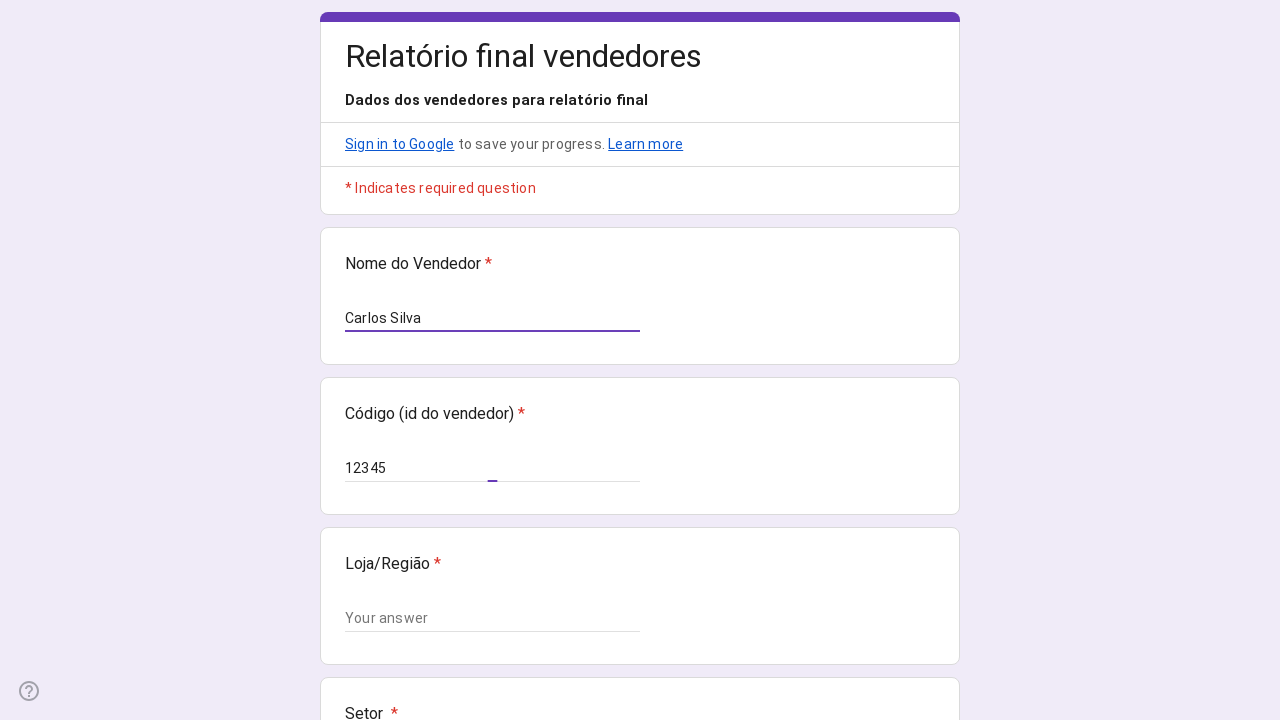

Filled Store/Region field with 'São Paulo - Centro' on //*[@id="mG61Hd"]/div[2]/div/div[2]/div[3]/div/div/div[2]/div/div[1]/div/div[1]/
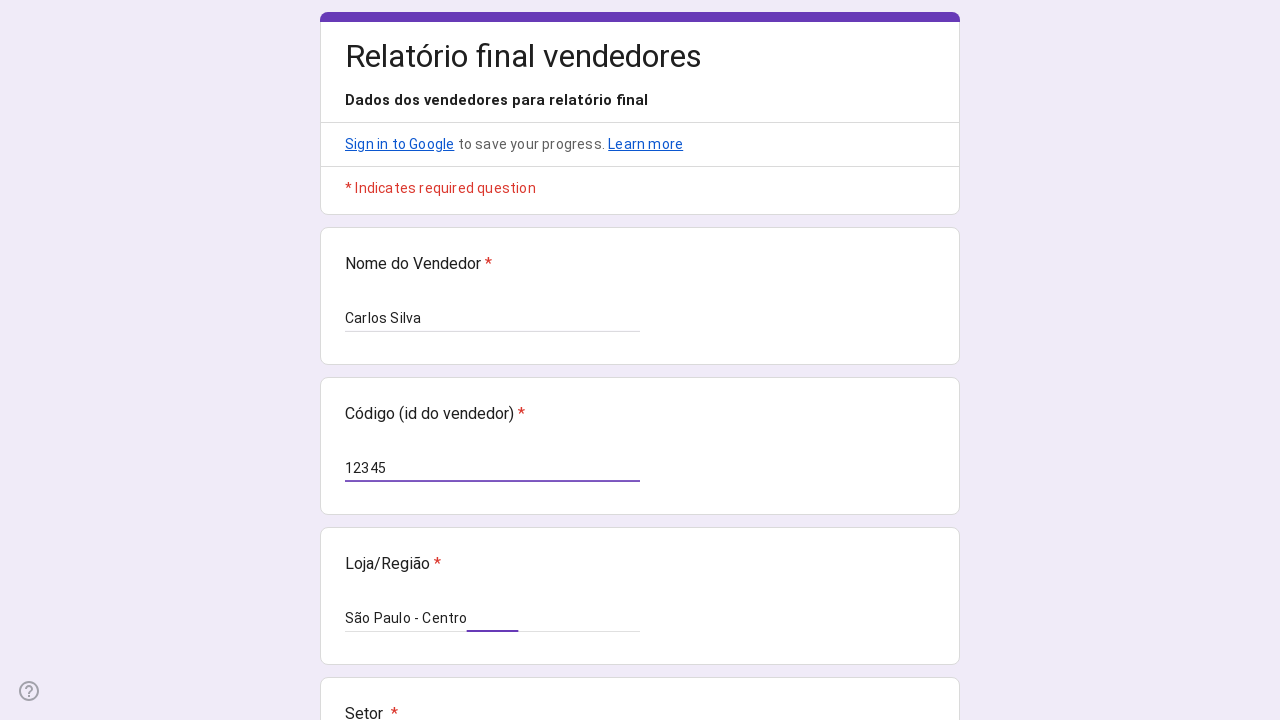

Filled Sector field with 'Eletrônicos' on //*[@id="mG61Hd"]/div[2]/div/div[2]/div[4]/div/div/div[2]/div/div[1]/div/div[1]/
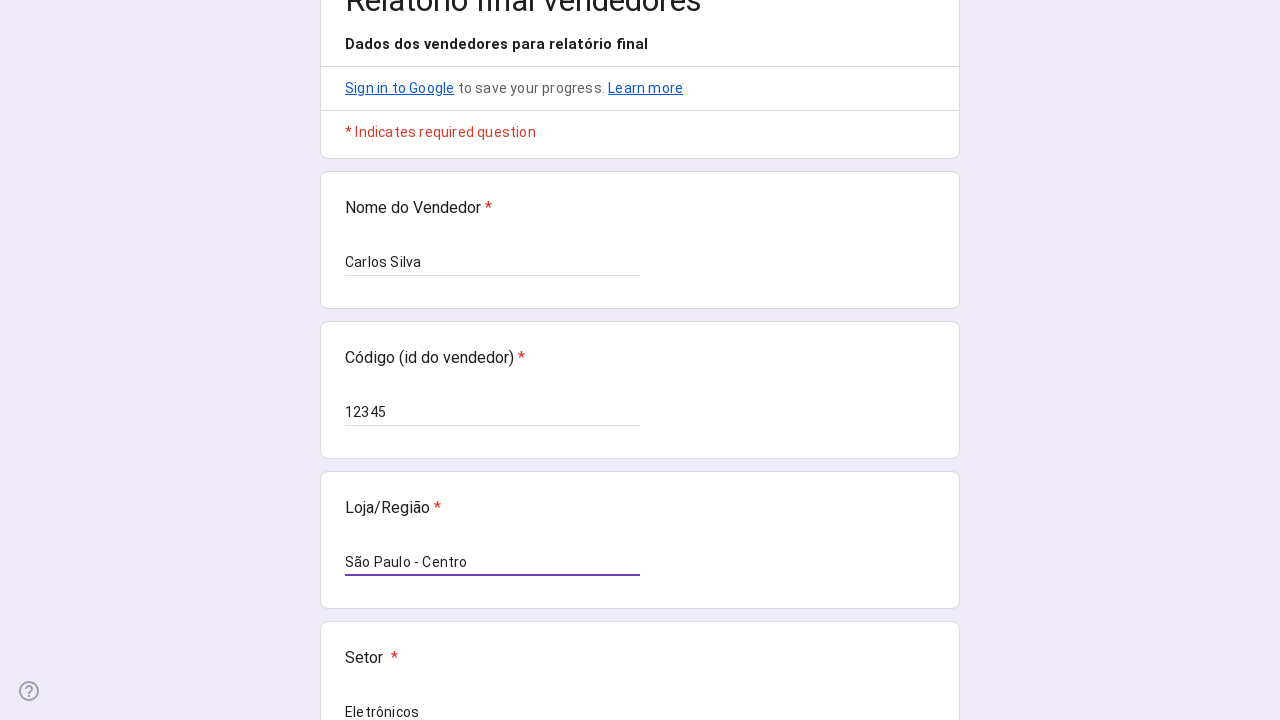

Filled Quantity of Sales field with '47' on //*[@id="mG61Hd"]/div[2]/div/div[2]/div[5]/div/div/div[2]/div/div[1]/div/div[1]/
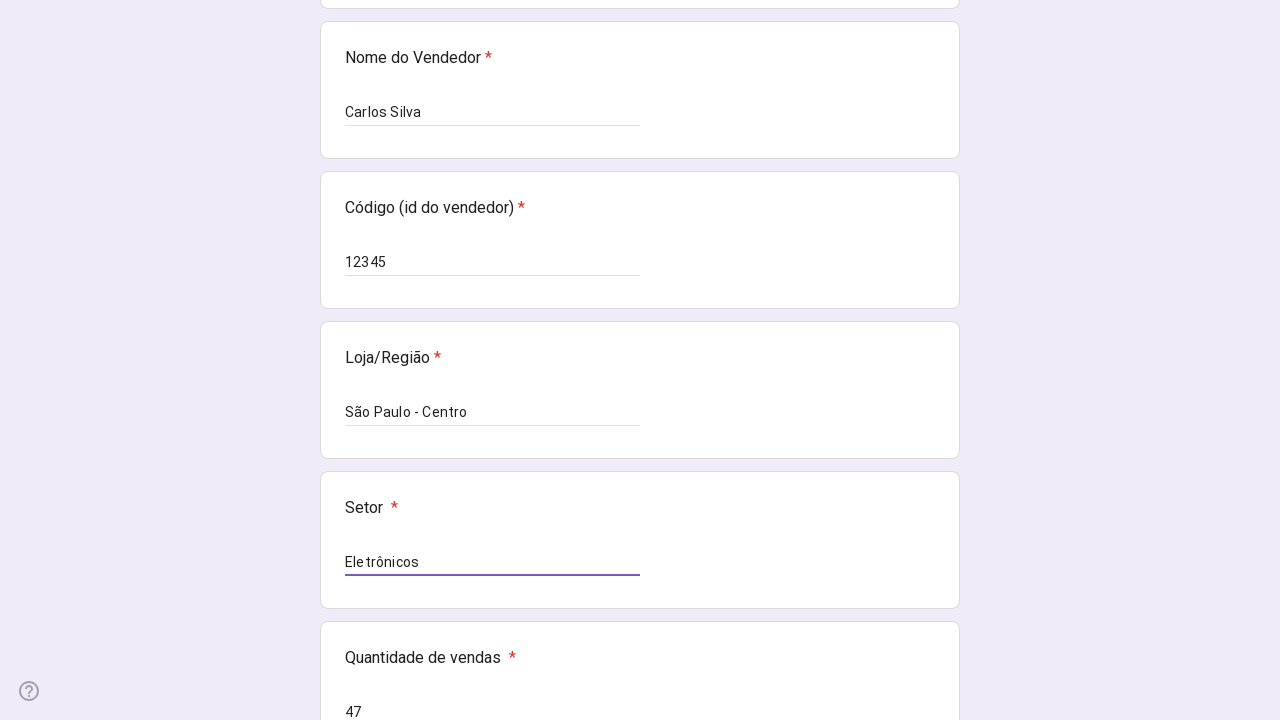

Filled Commission Value field with '1250.50' on //*[@id="mG61Hd"]/div[2]/div/div[2]/div[6]/div/div/div[2]/div/div[1]/div/div[1]/
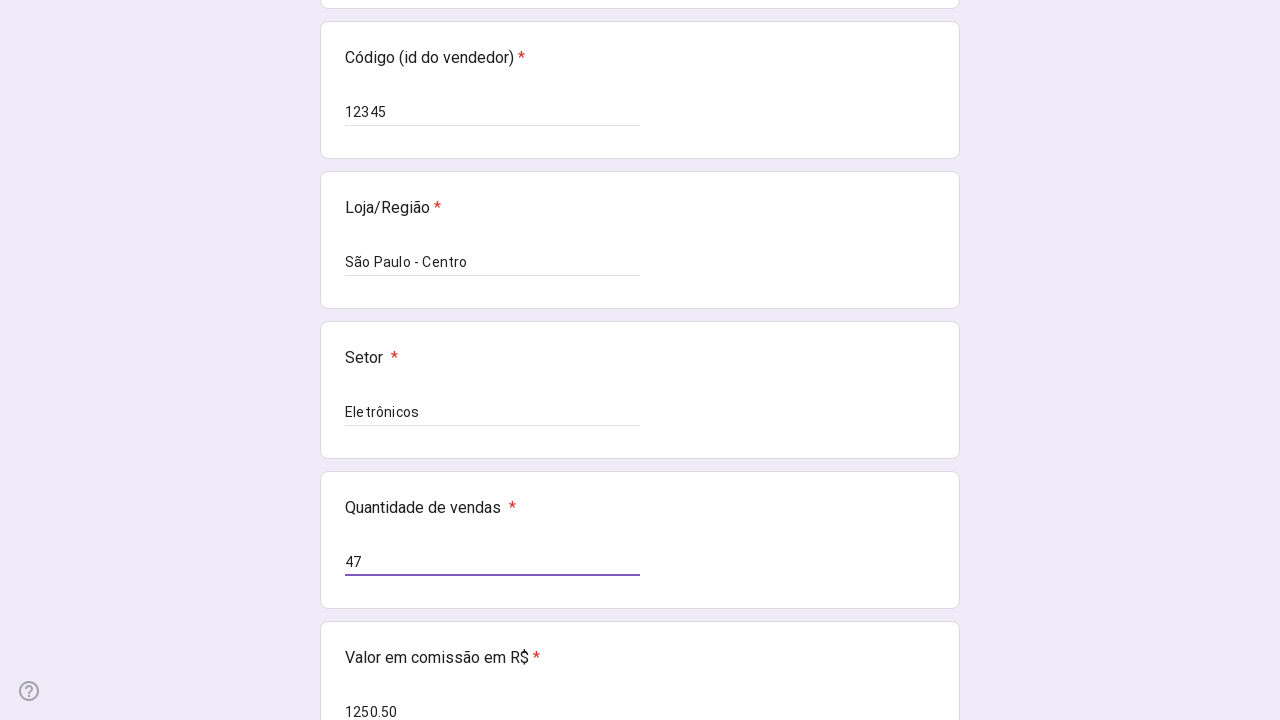

Clicked form submit button to submit vendor information at (369, 533) on xpath=//*[@id="mG61Hd"]/div[2]/div/div[3]/div[1]/div[1]/div/span
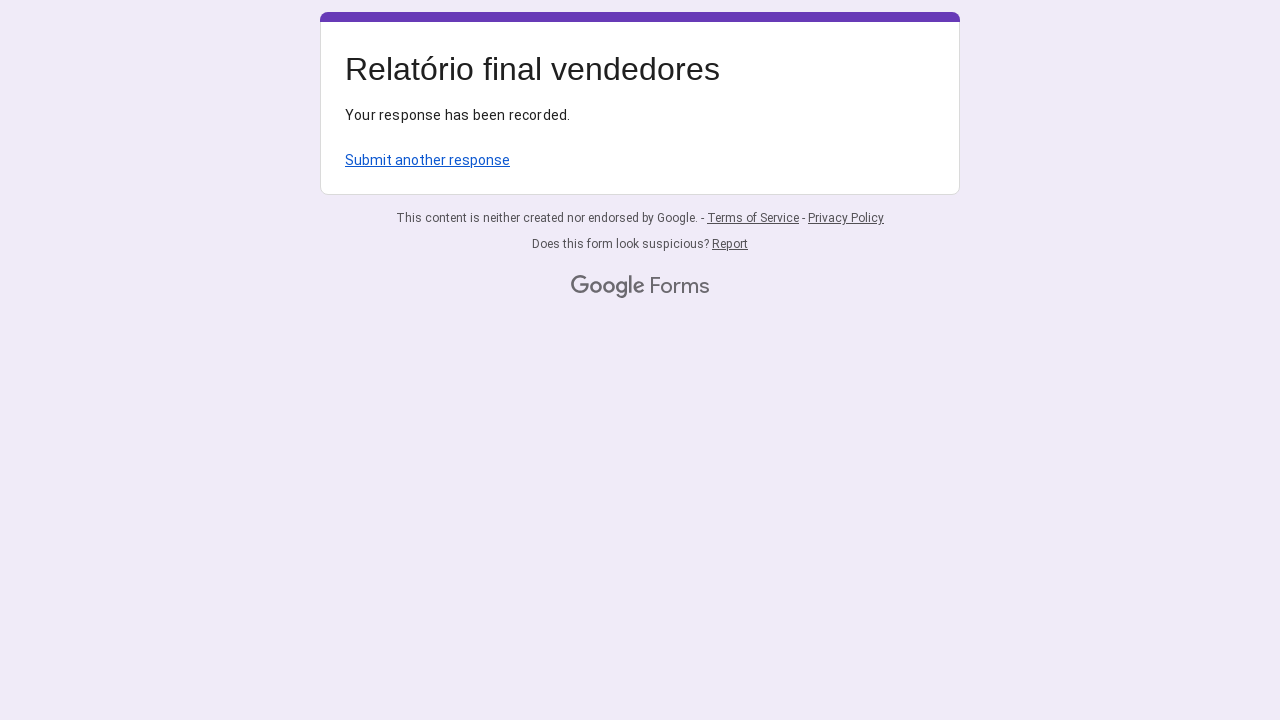

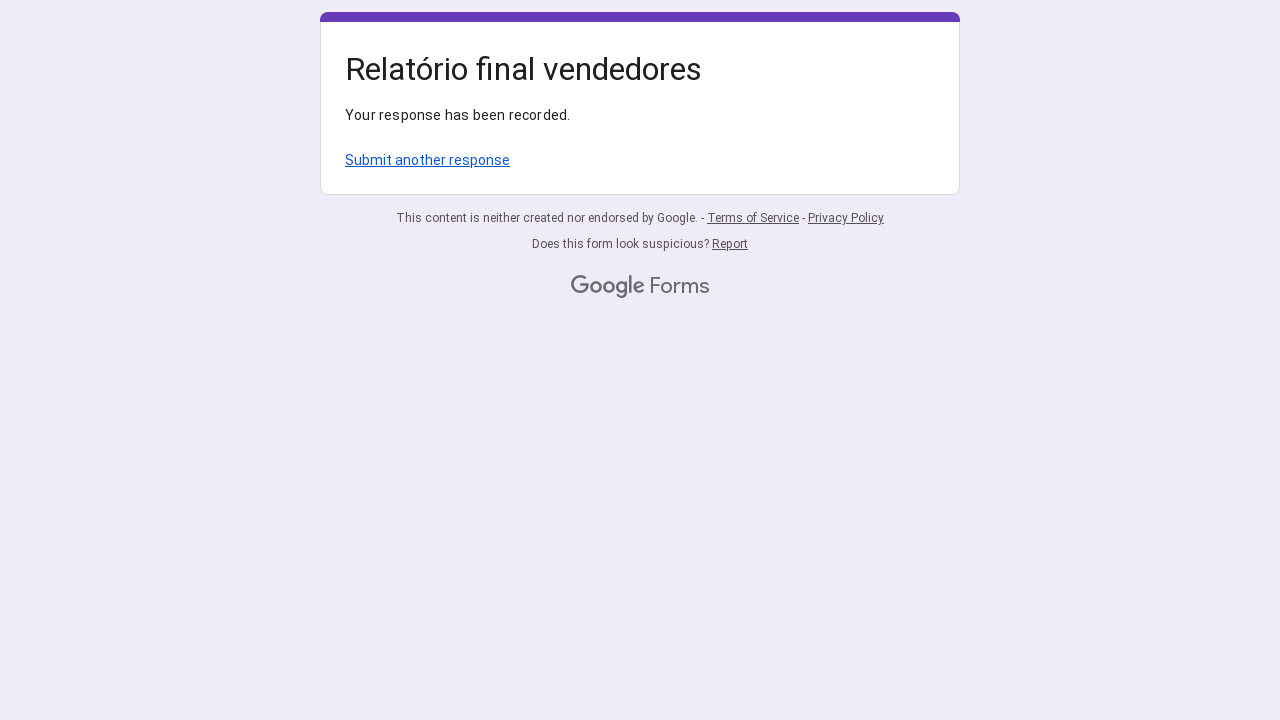